Tests dynamic content loading where the target element is already in the DOM but hidden, clicking Start button and waiting for the hidden element to become visible

Starting URL: http://the-internet.herokuapp.com/dynamic_loading/1

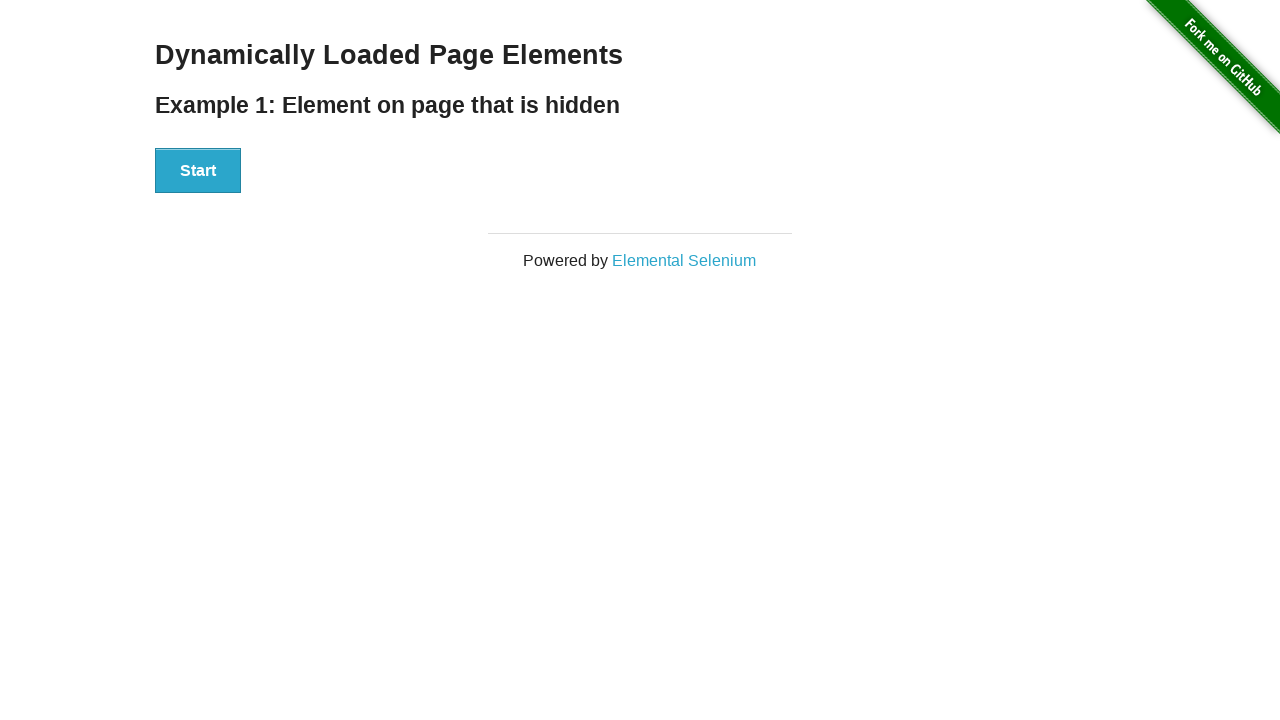

Clicked Start button to trigger dynamic loading at (198, 171) on #start button
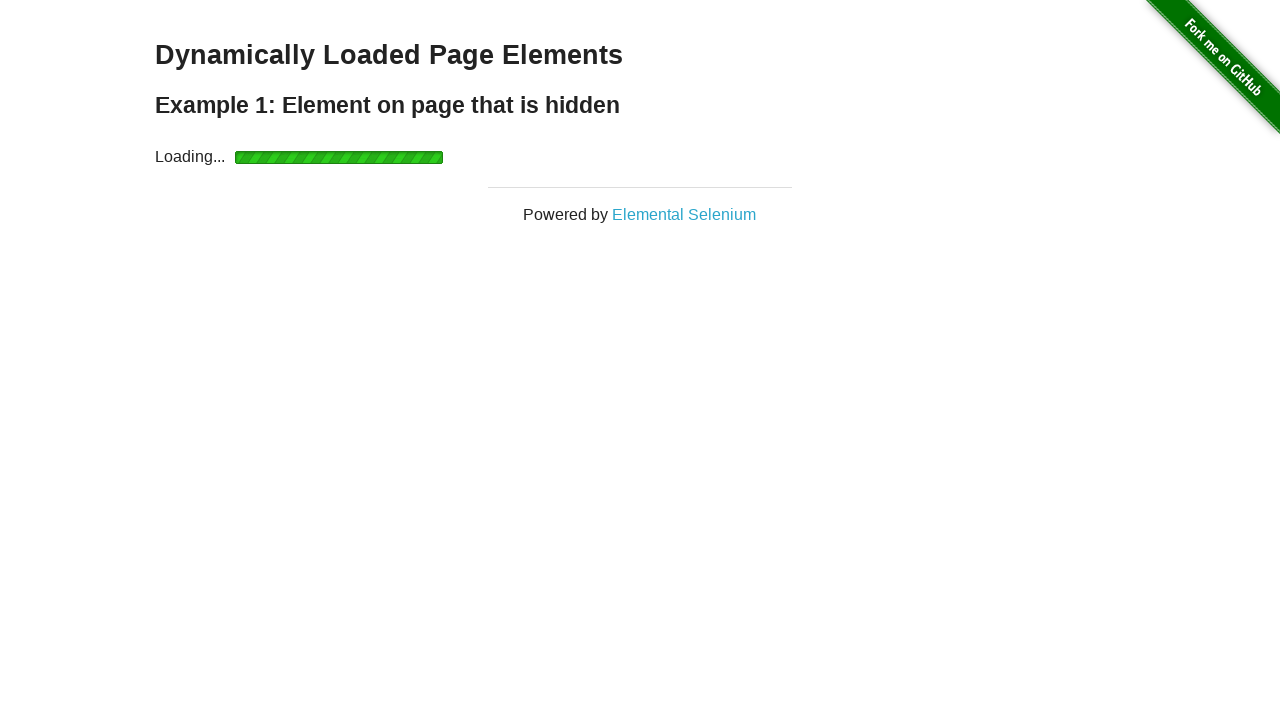

Waited for hidden finish element to become visible
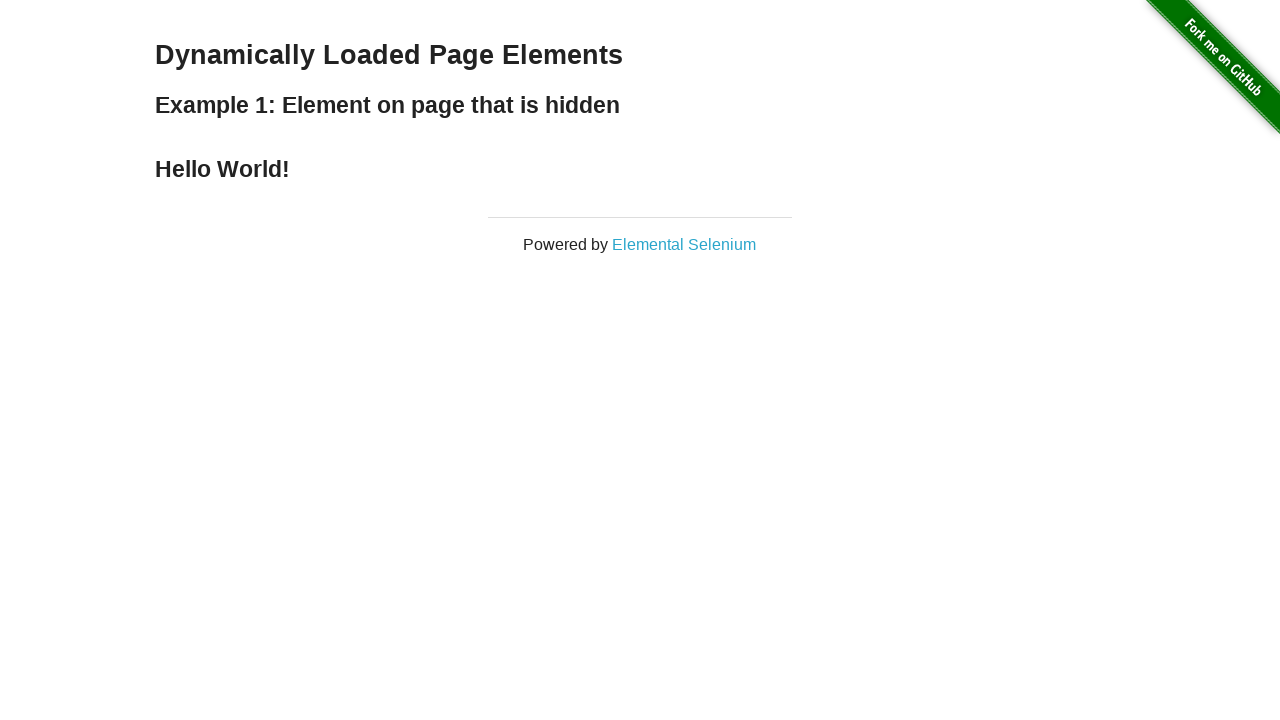

Verified finish element is visible
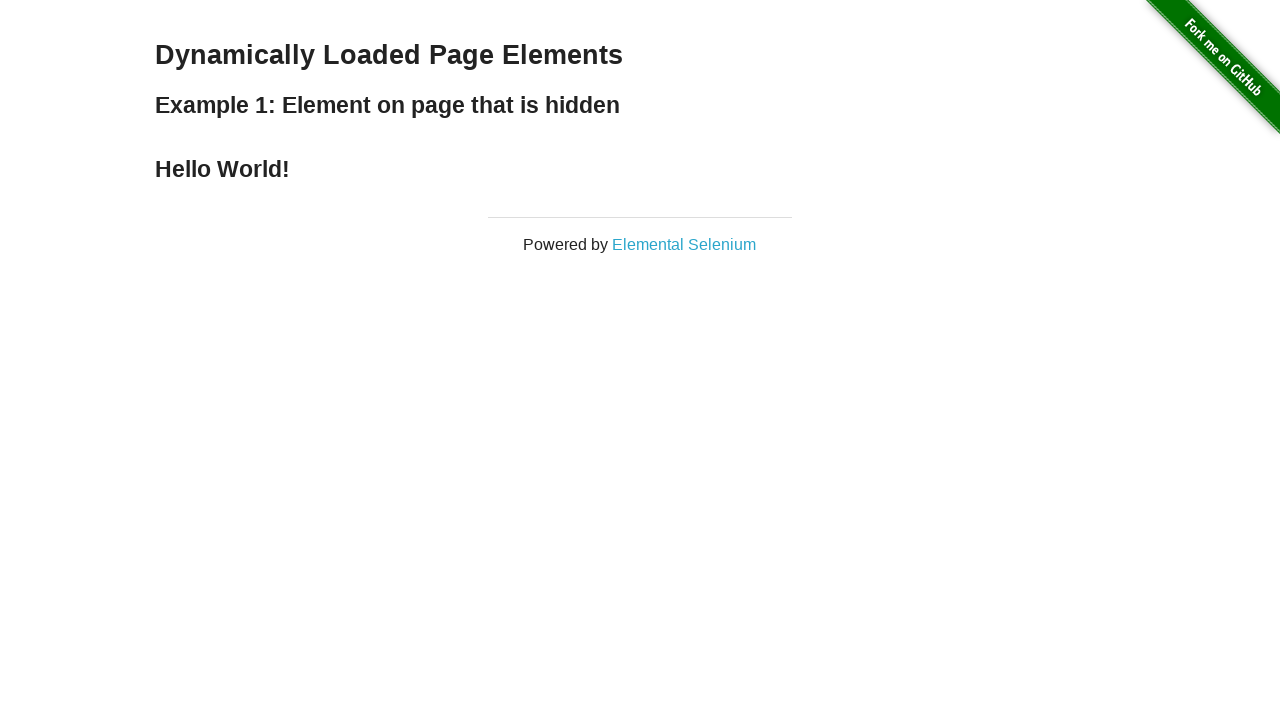

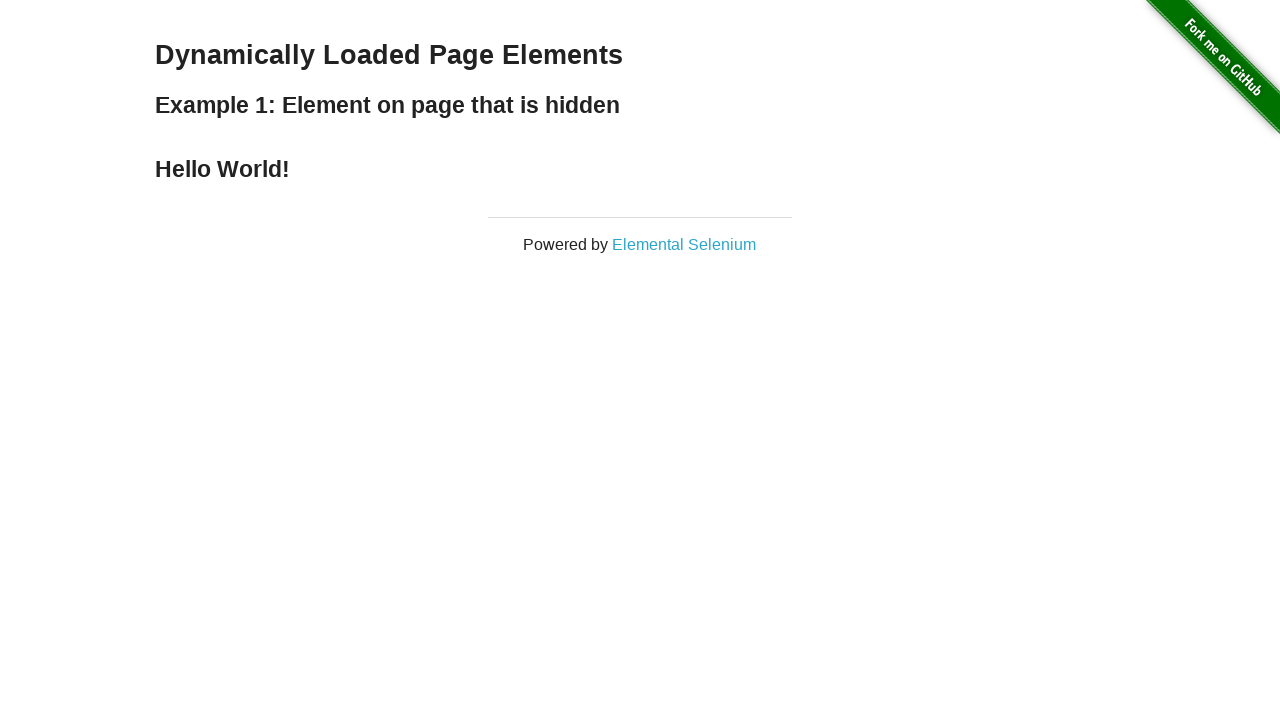